Tests browser navigation functionality by navigating to a page, then using back, forward, and refresh browser controls

Starting URL: https://contacts-app.tobbymarshall815.vercel.app/home

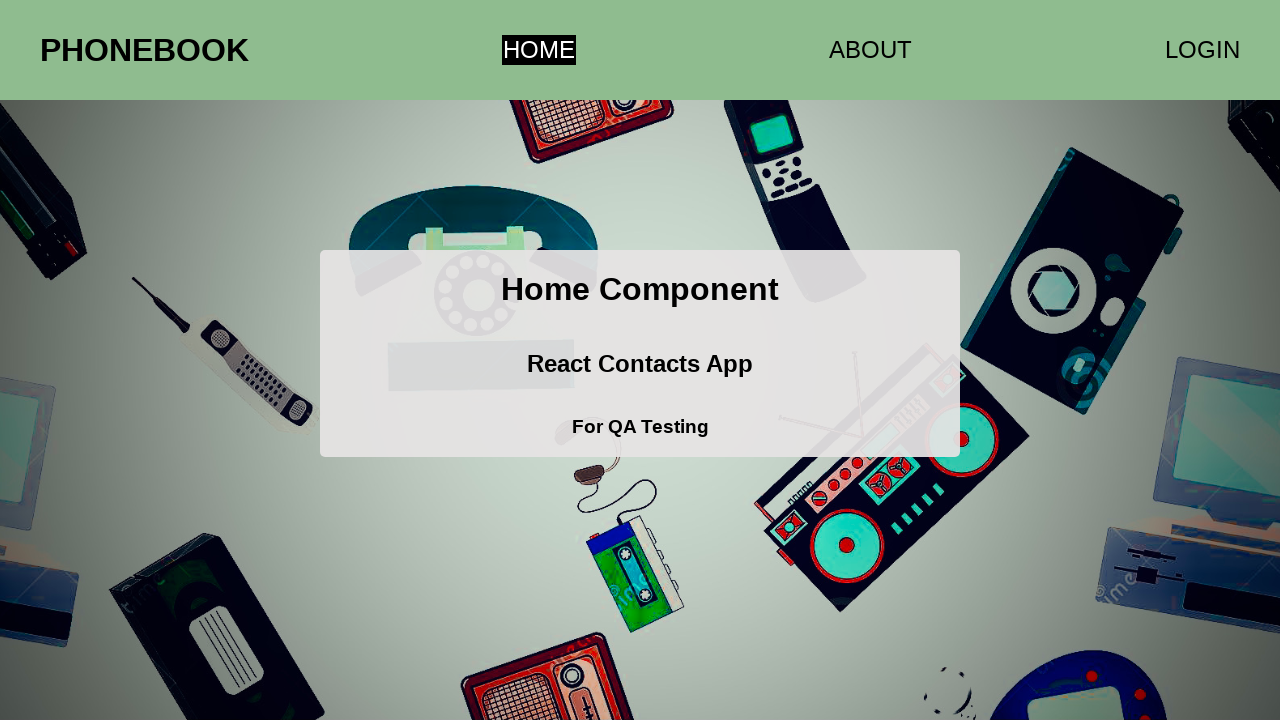

Navigated to contacts app home page
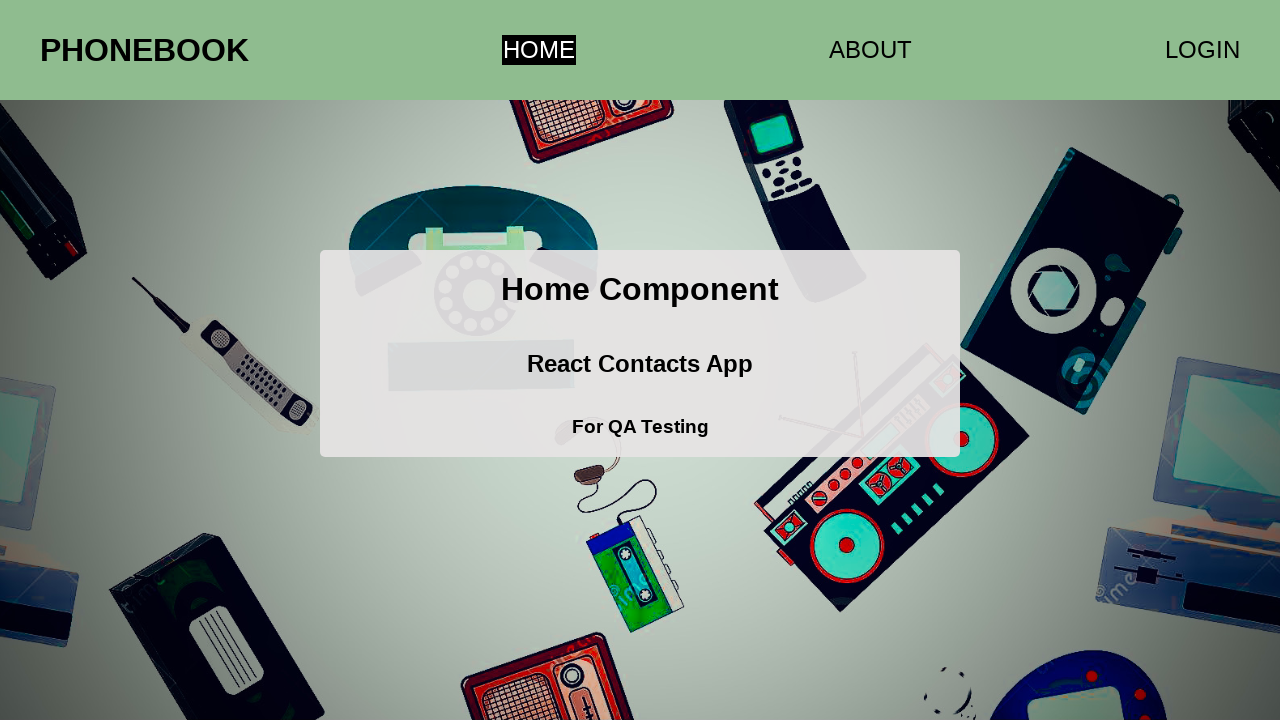

Navigated back in browser history
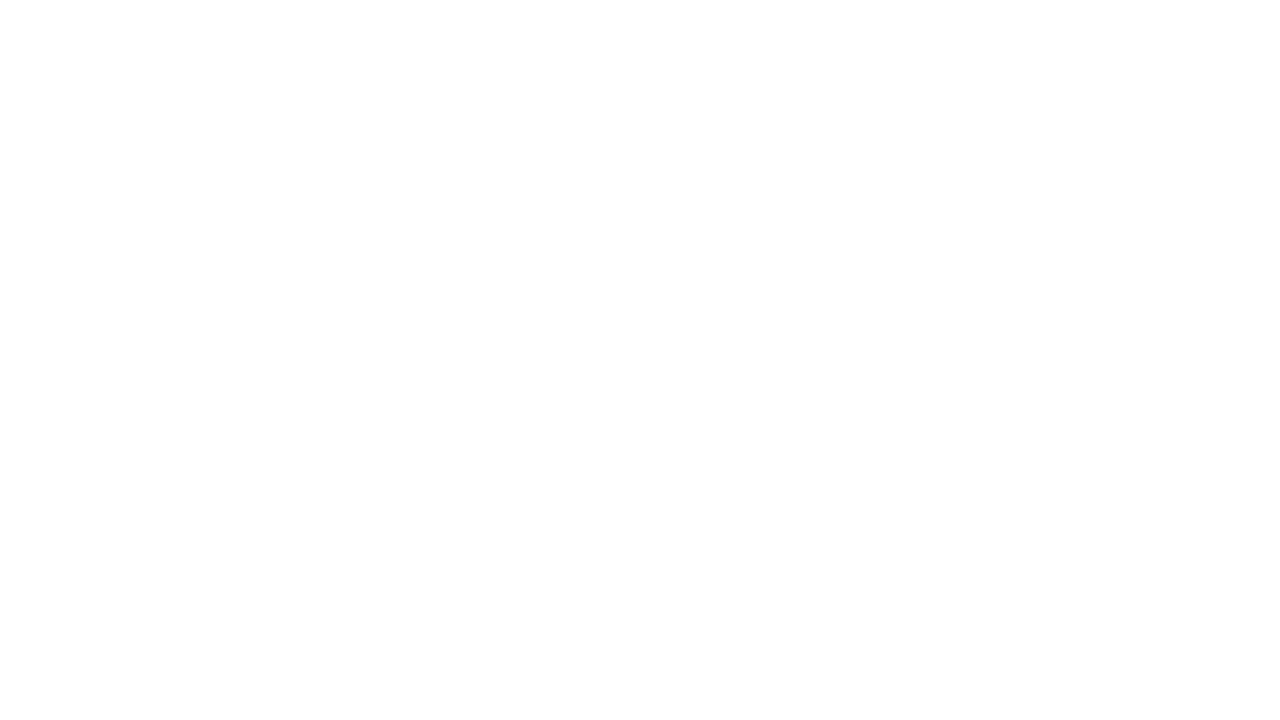

Navigated forward in browser history
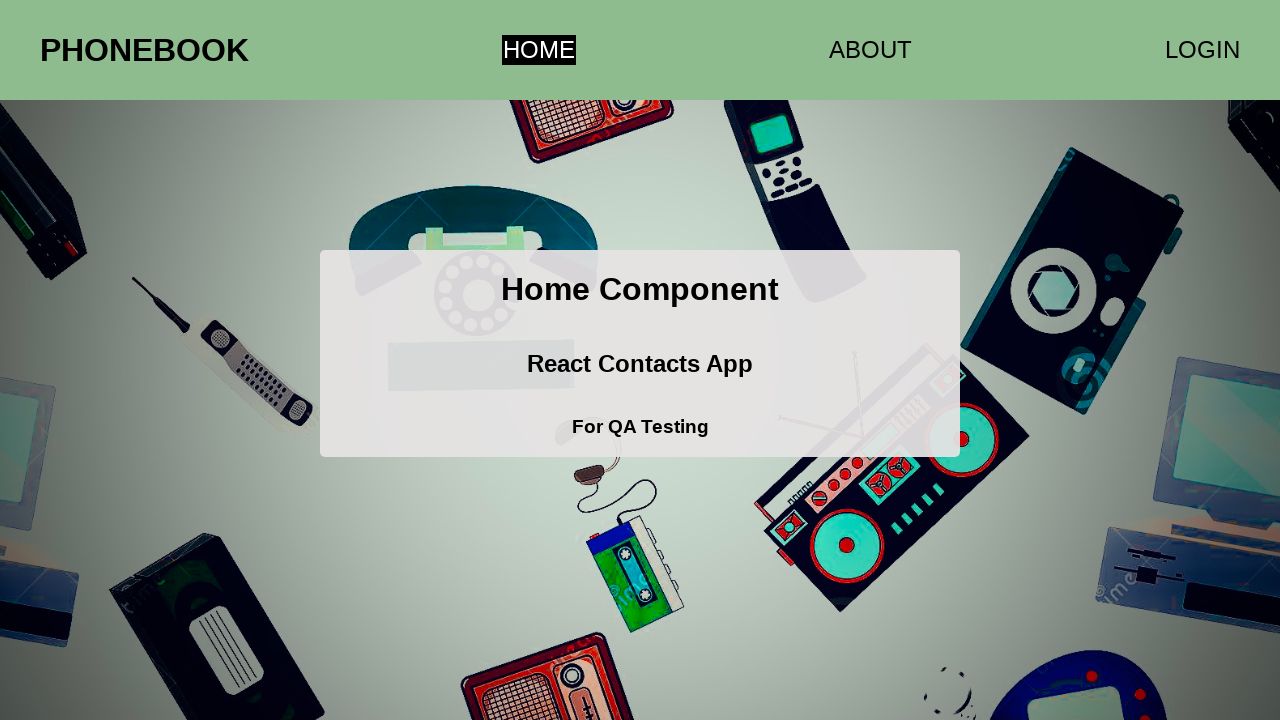

Refreshed the current page
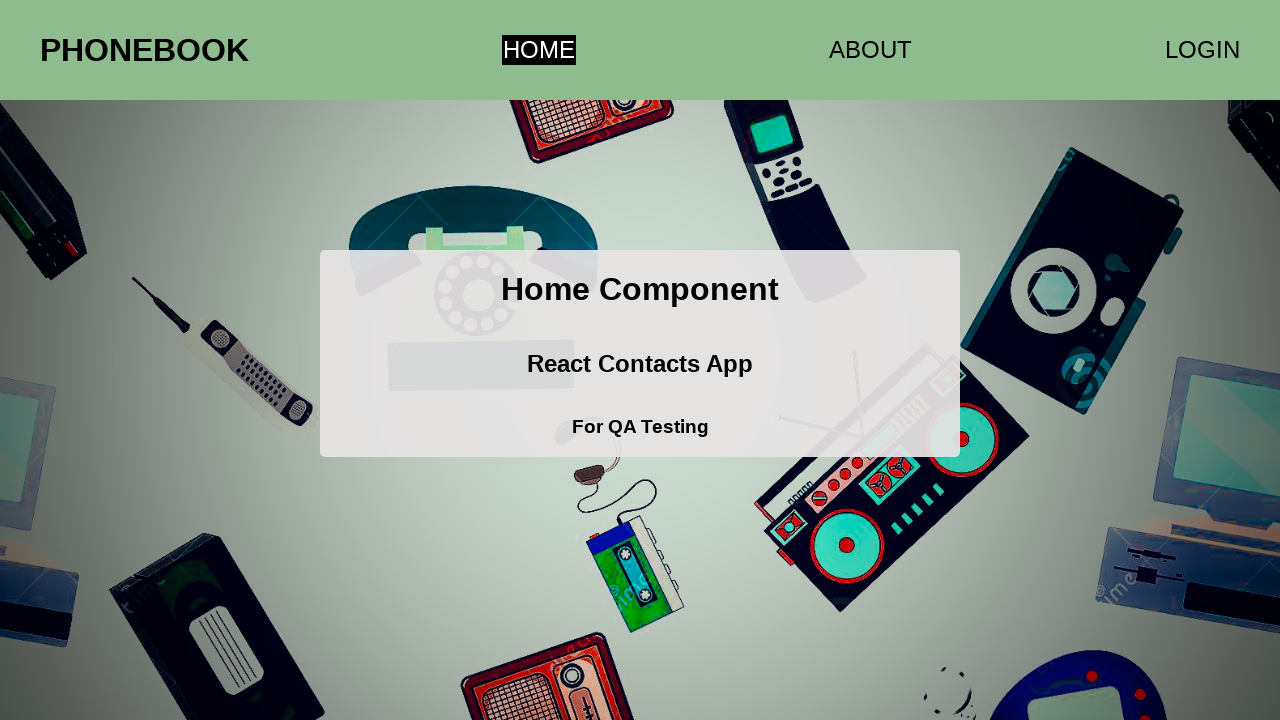

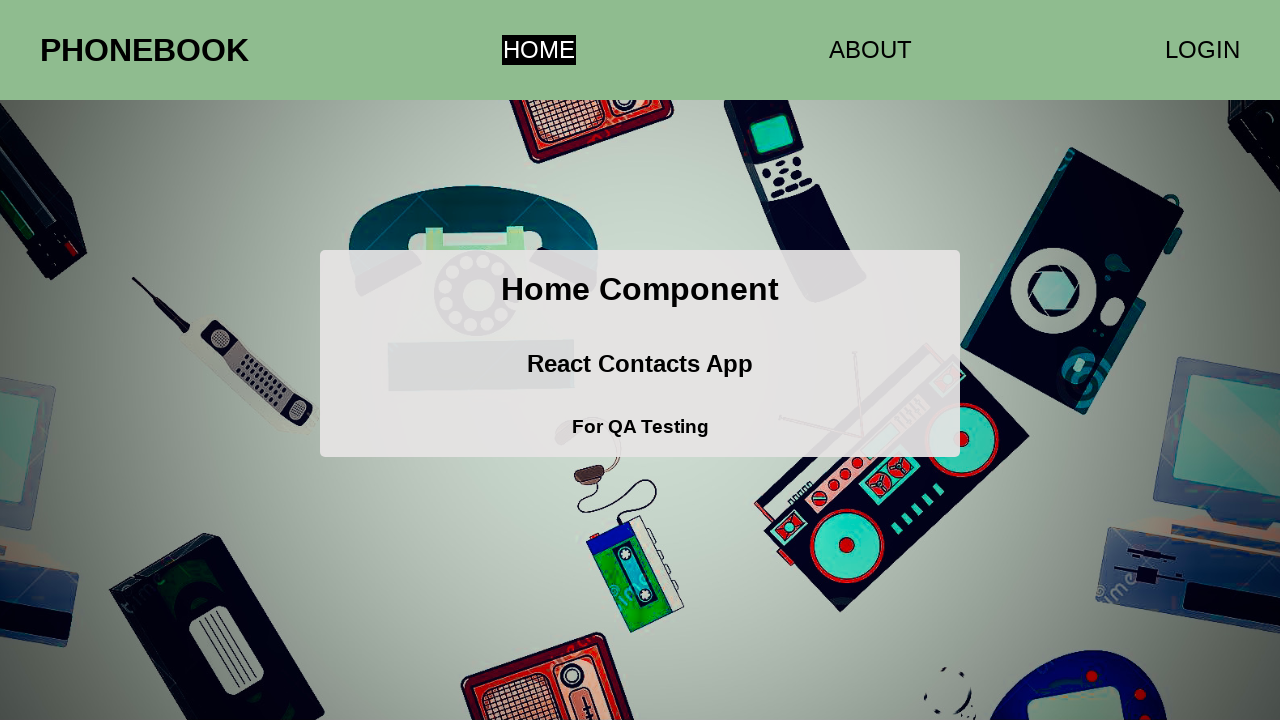